Clicks button labeled '2' in the button group

Starting URL: https://formy-project.herokuapp.com/buttons

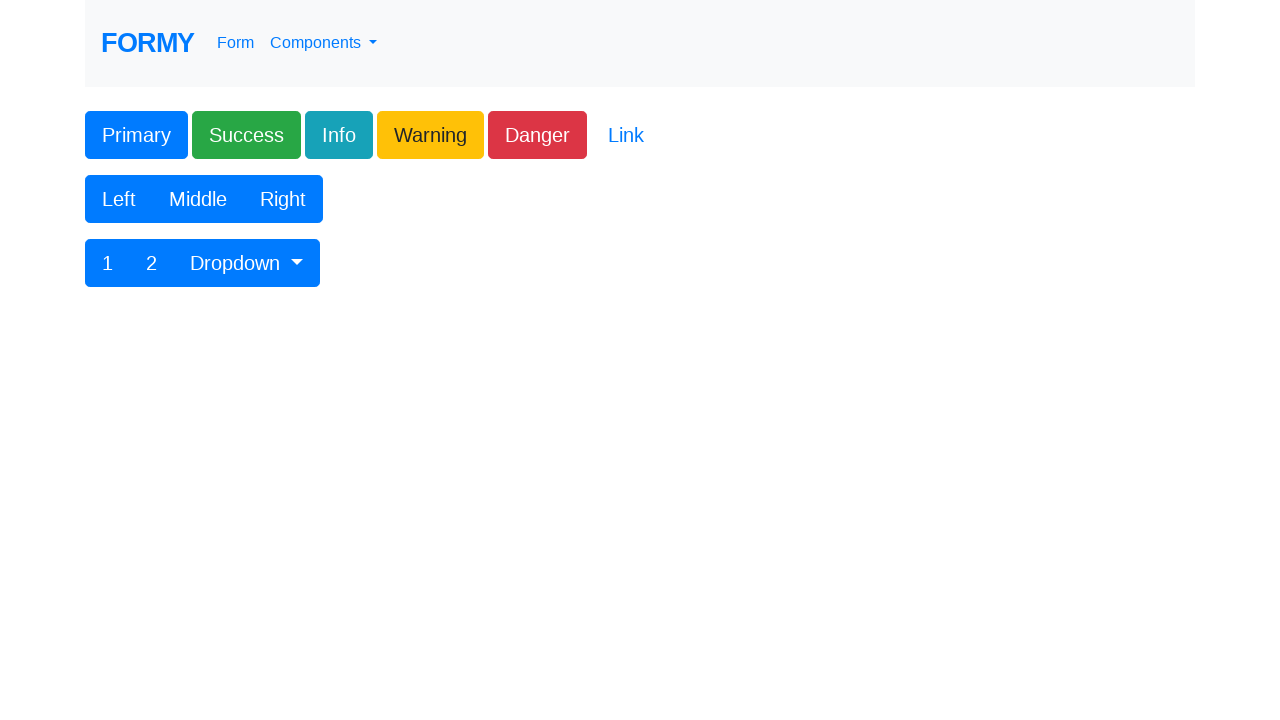

Clicked button labeled '2' in the button group at (152, 263) on xpath=//div//button[contains(text(), '2')]
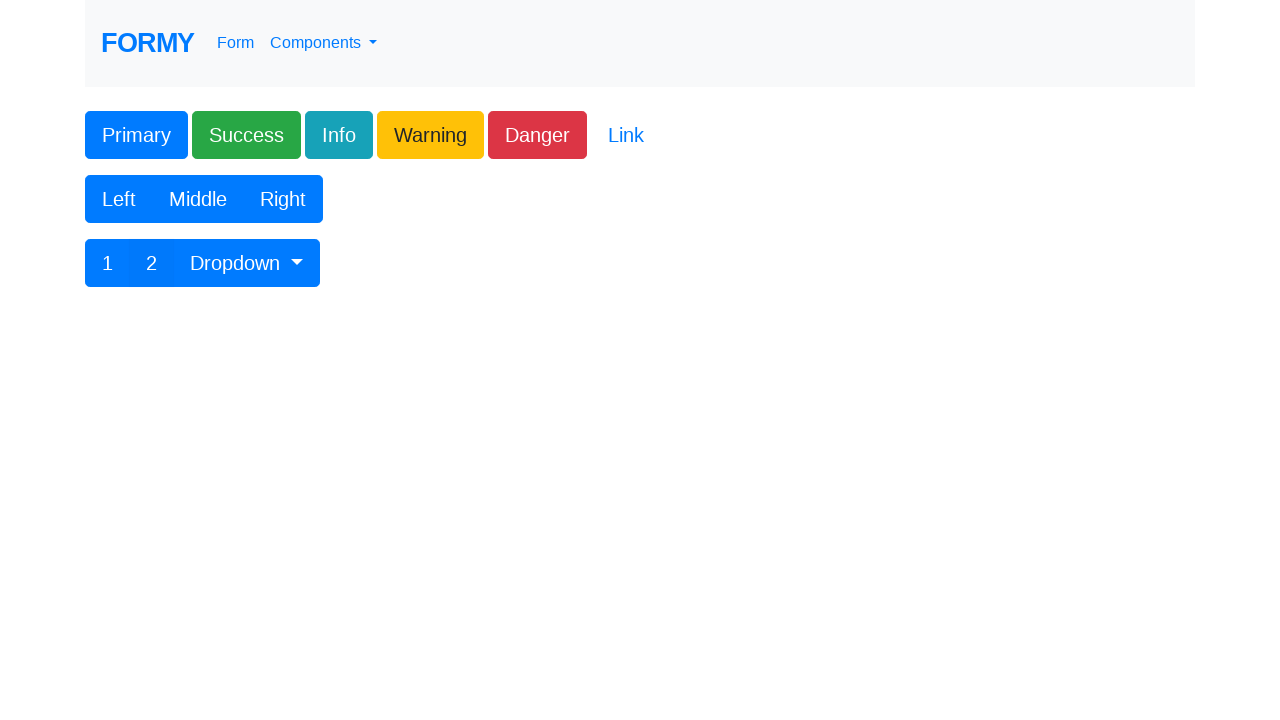

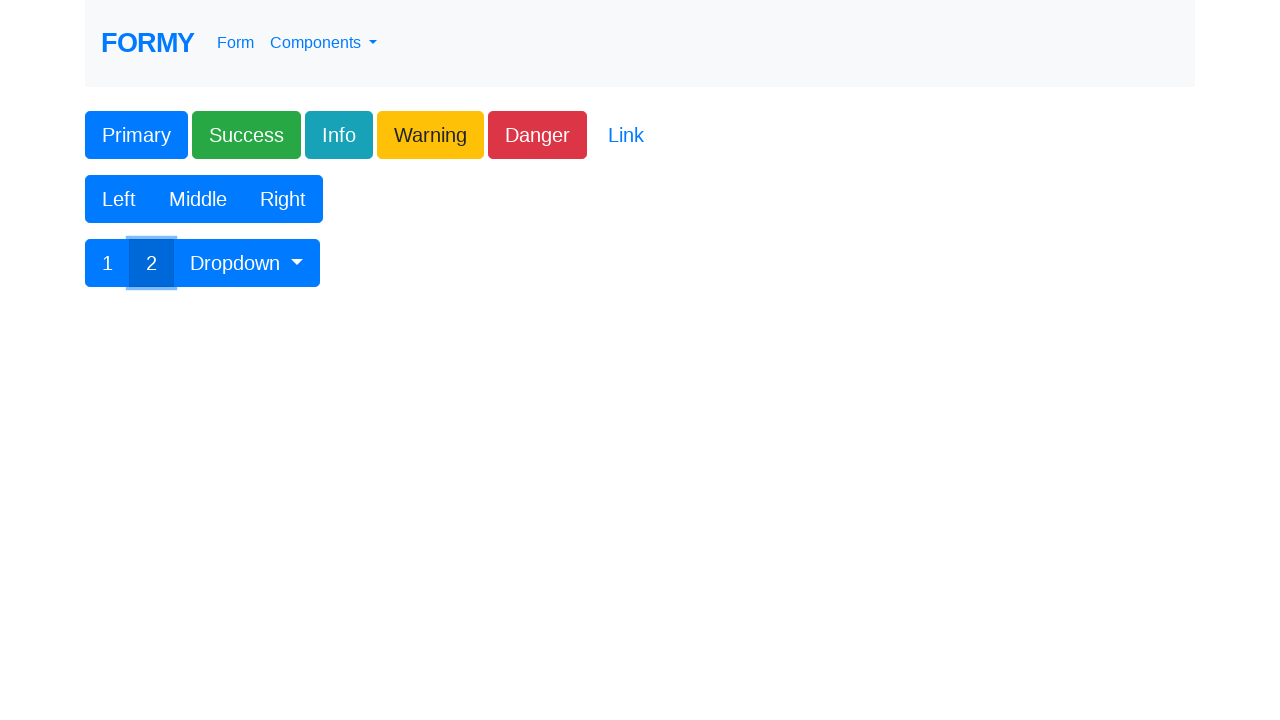